Tests iframe handling by interacting with elements within single and nested iframes, including switching between frames and entering text

Starting URL: https://demo.automationtesting.in/Frames.html

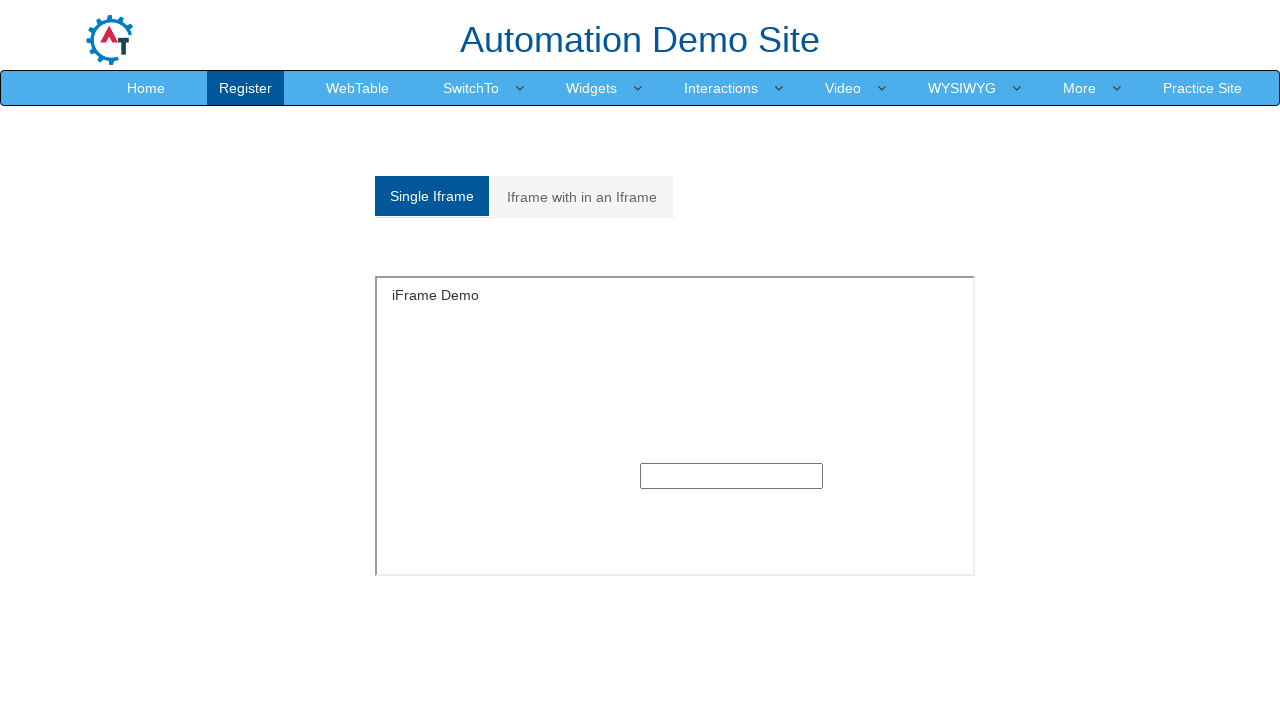

Scrolled down 350px to make frames visible
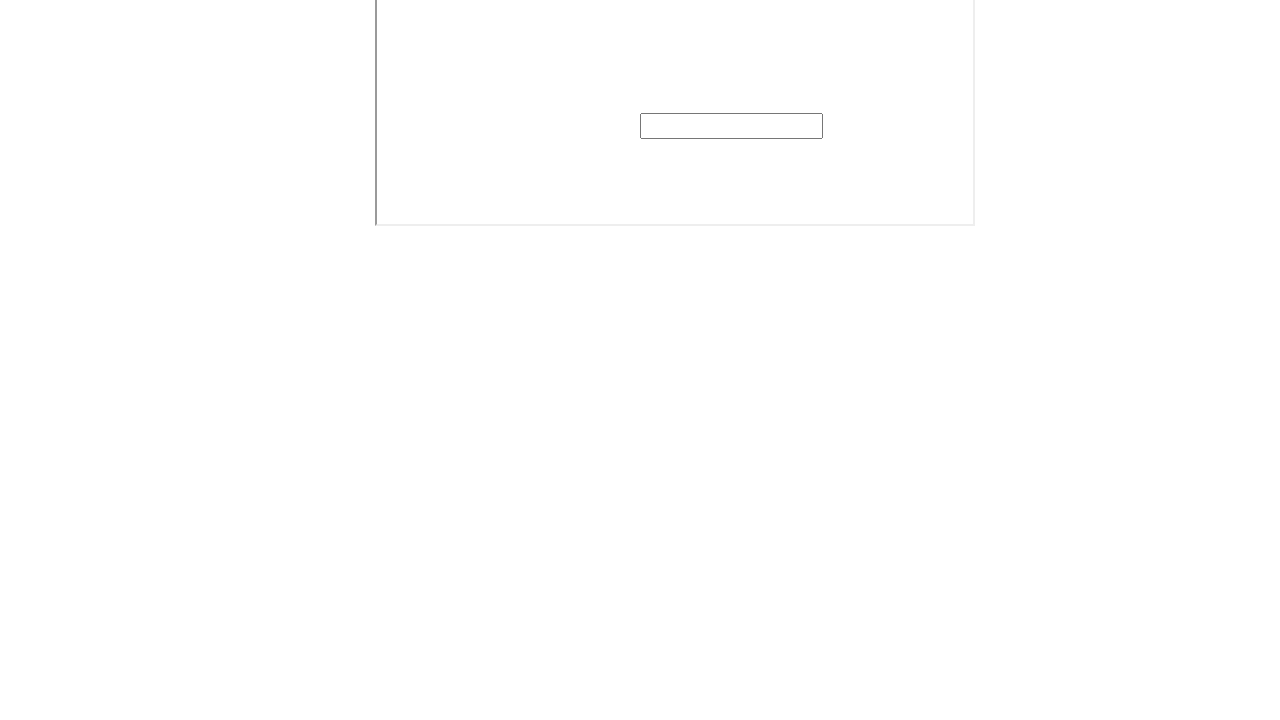

Located single iframe element
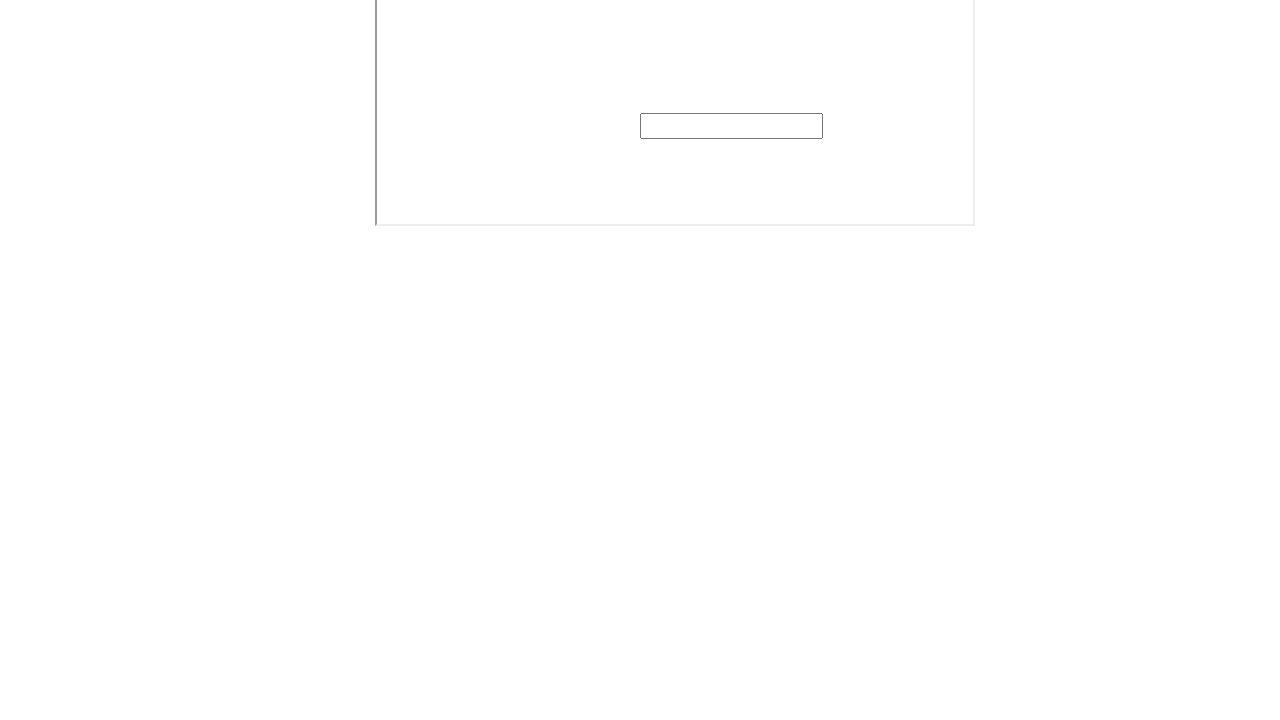

Entered 'demotesting' into text field in single iframe on #singleframe >> internal:control=enter-frame >> input[type='text']
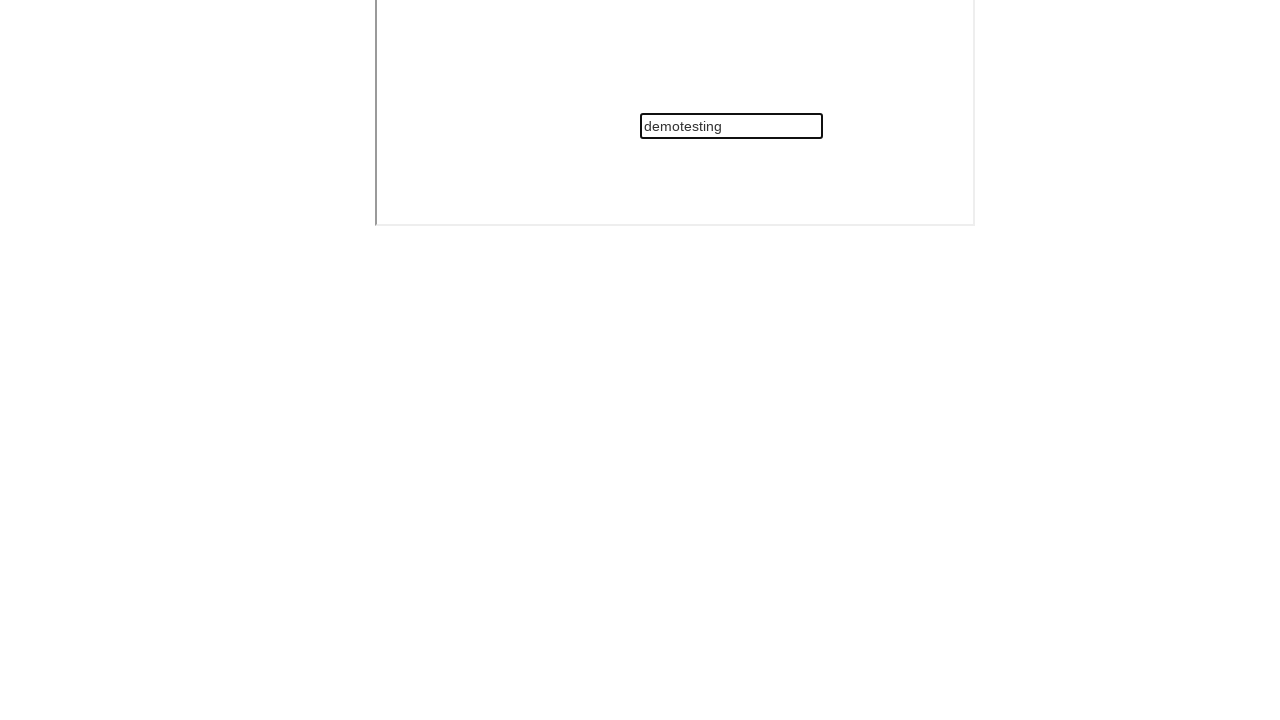

Clicked on 'Multiple' frames tab at (582, 197) on a[href='#Multiple']
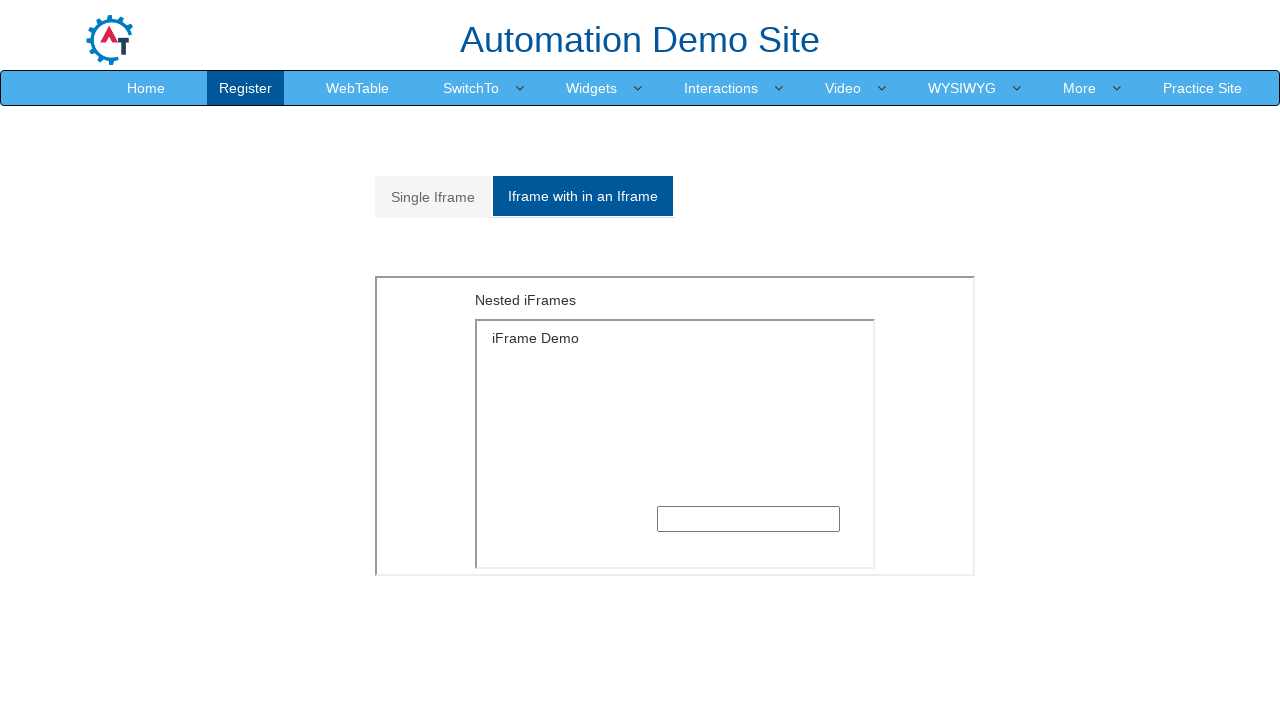

Located outer iframe with MultipleFrames.html
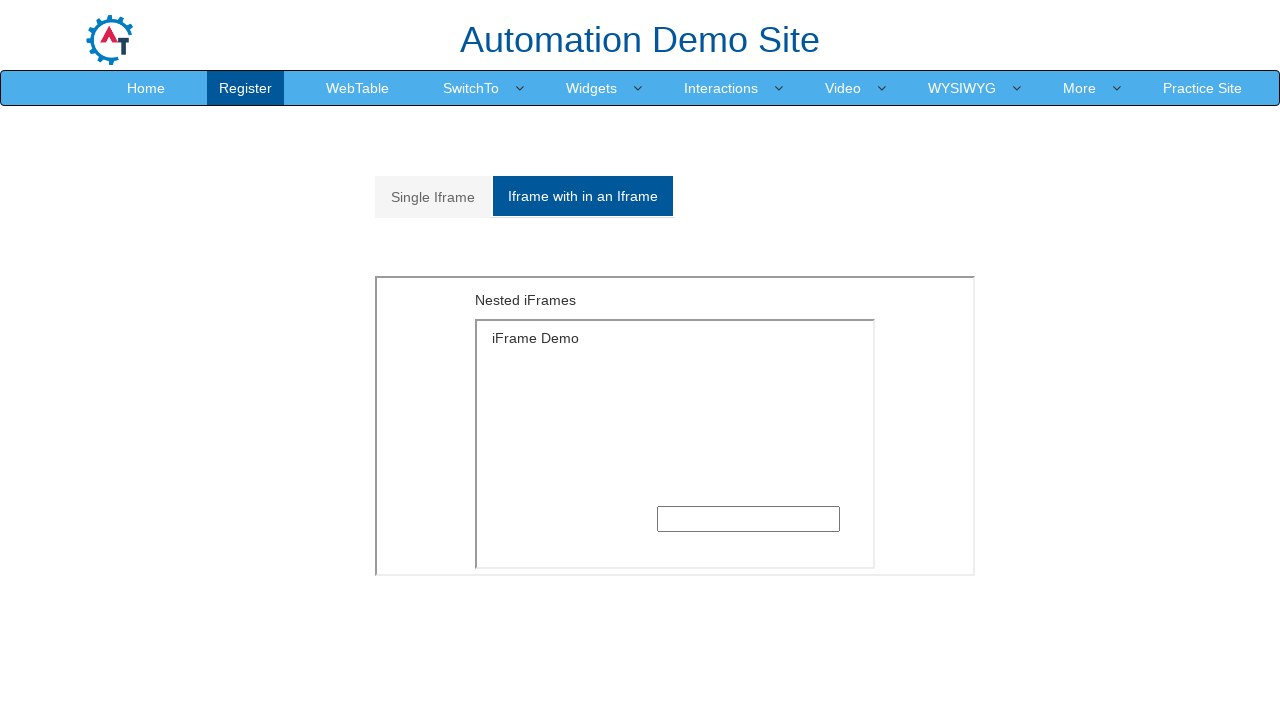

Located nested inner iframe within outer frame
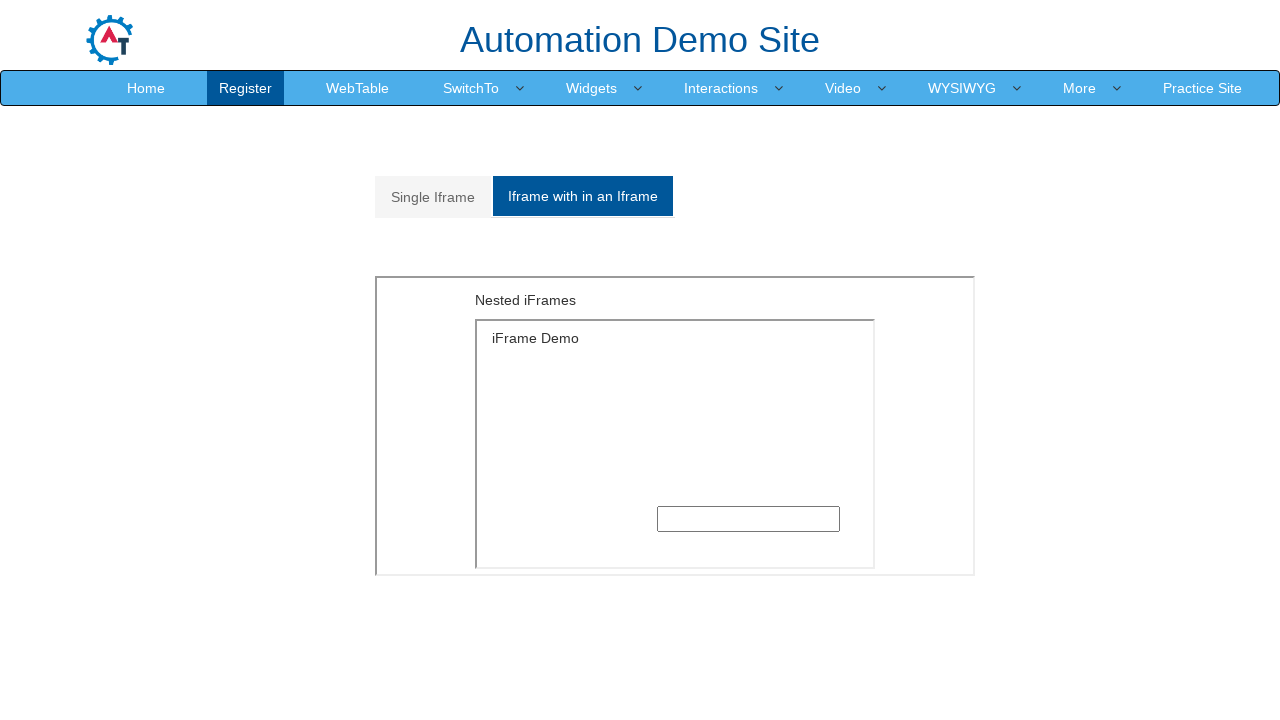

Entered 'Testing Practice' into text field in nested iframe on iframe[src='MultipleFrames.html'] >> internal:control=enter-frame >> iframe >> i
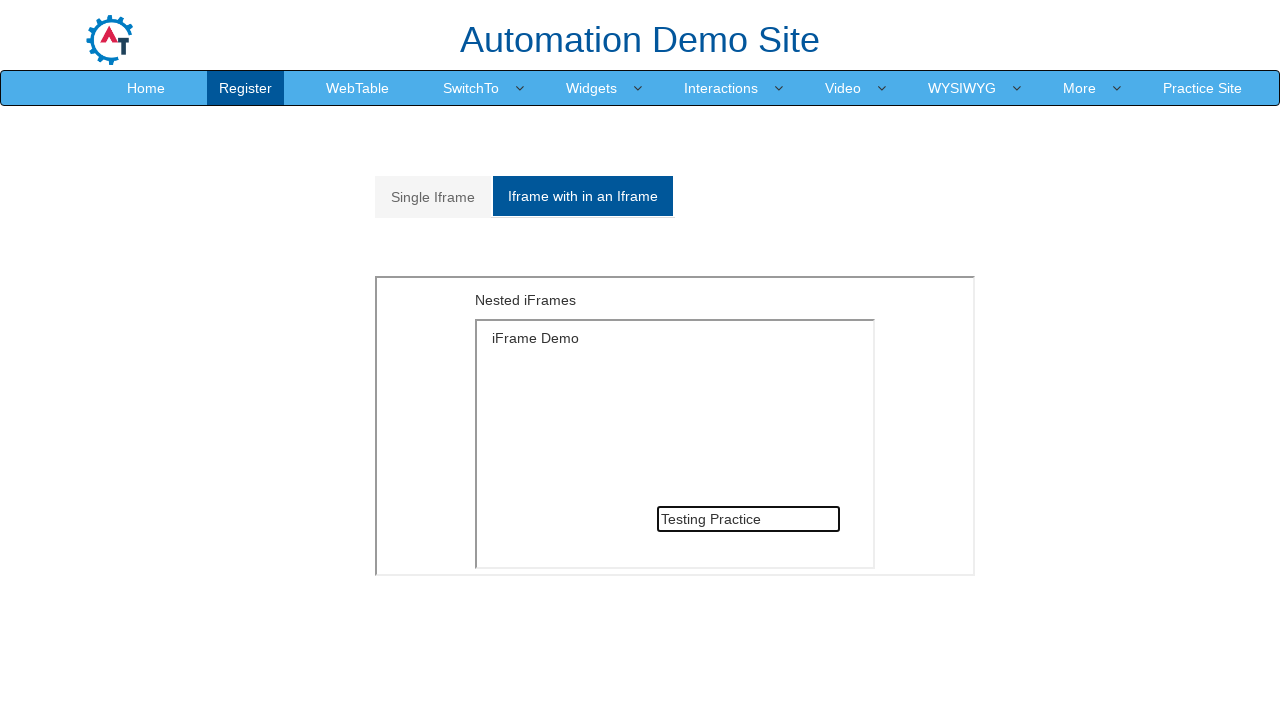

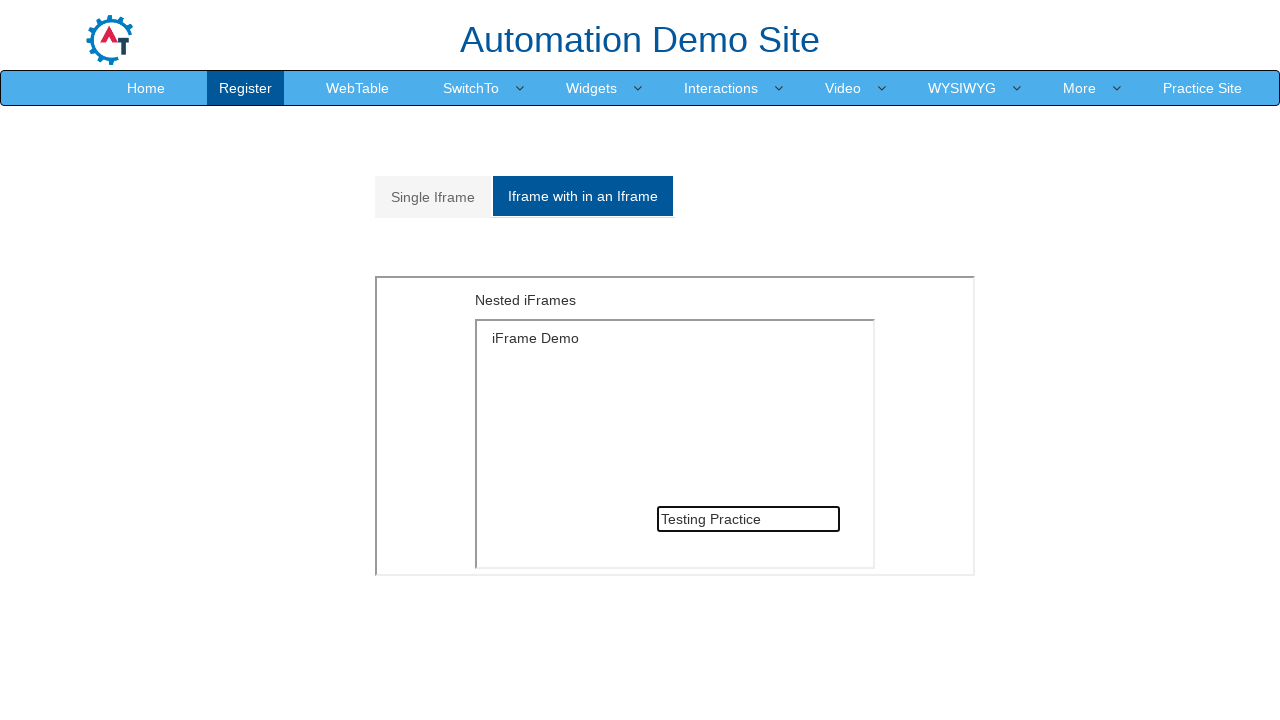